Tests nested frame navigation by clicking on the Nested Frames link, switching to nested frames, and verifying the content within the middle frame is accessible.

Starting URL: https://the-internet.herokuapp.com/

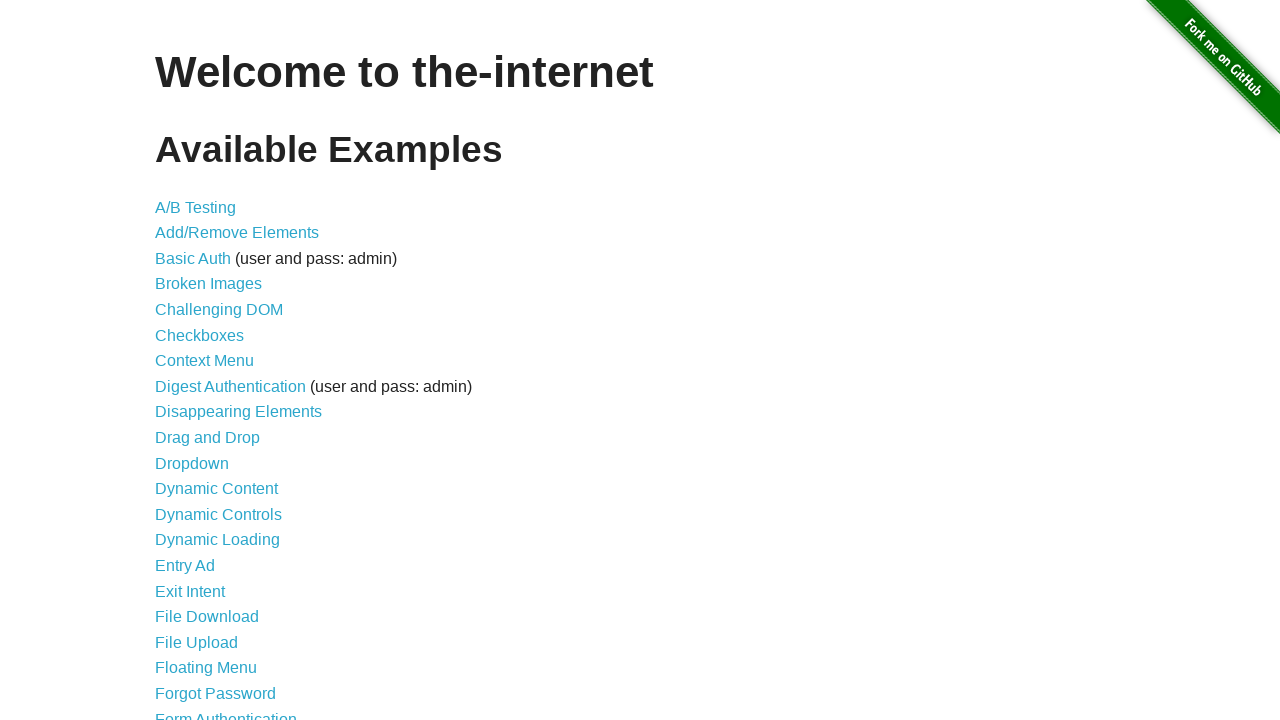

Clicked on 'Nested Frames' link at (210, 395) on text=Nested Frames
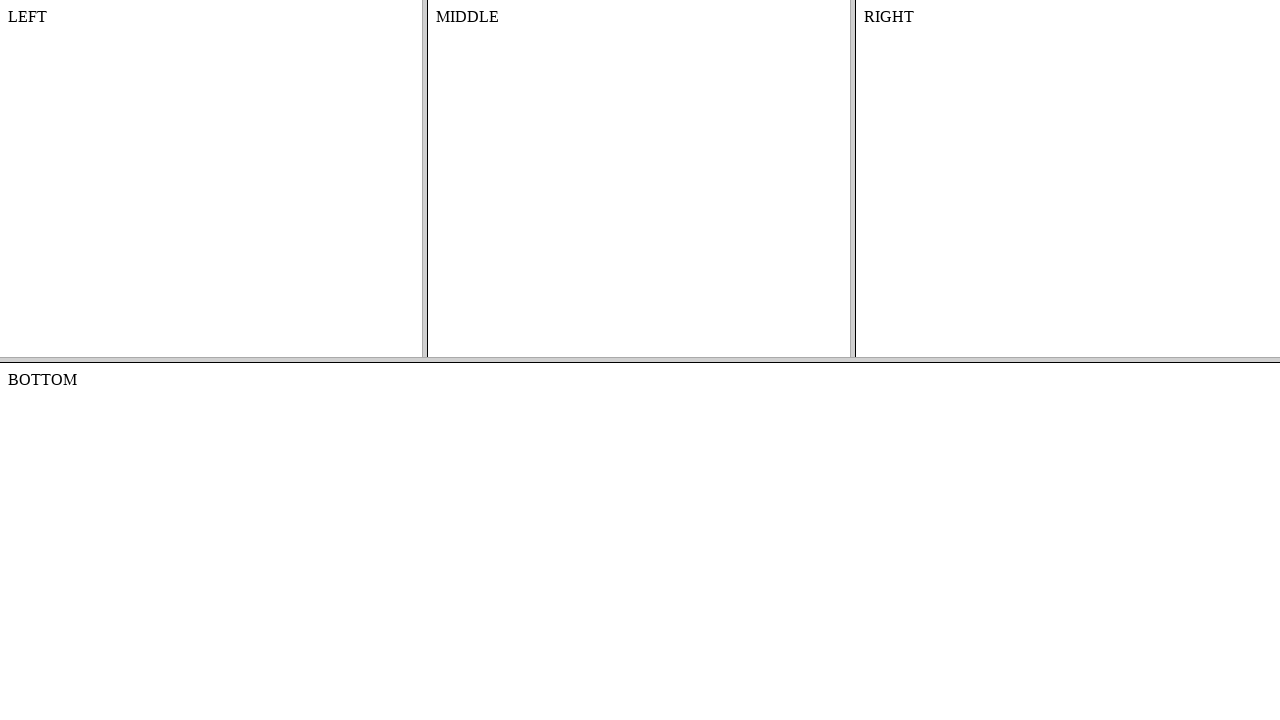

Frameset loaded and is visible
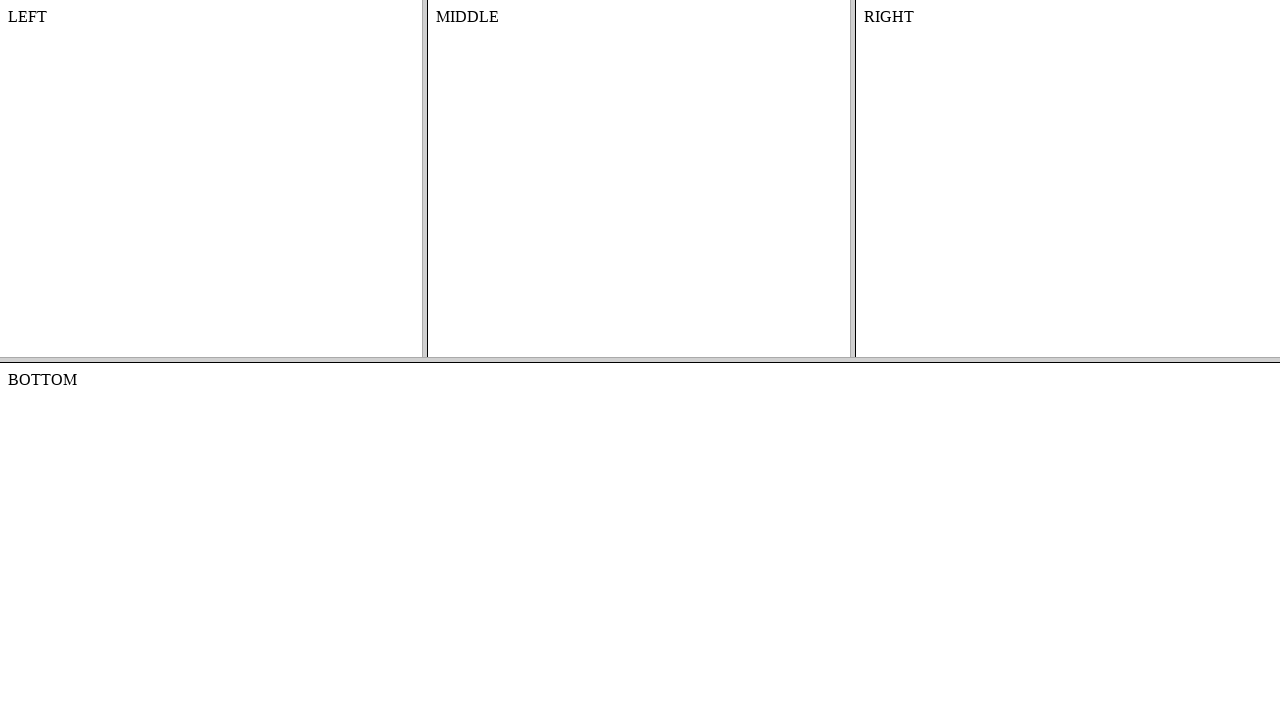

Located and switched to top frame
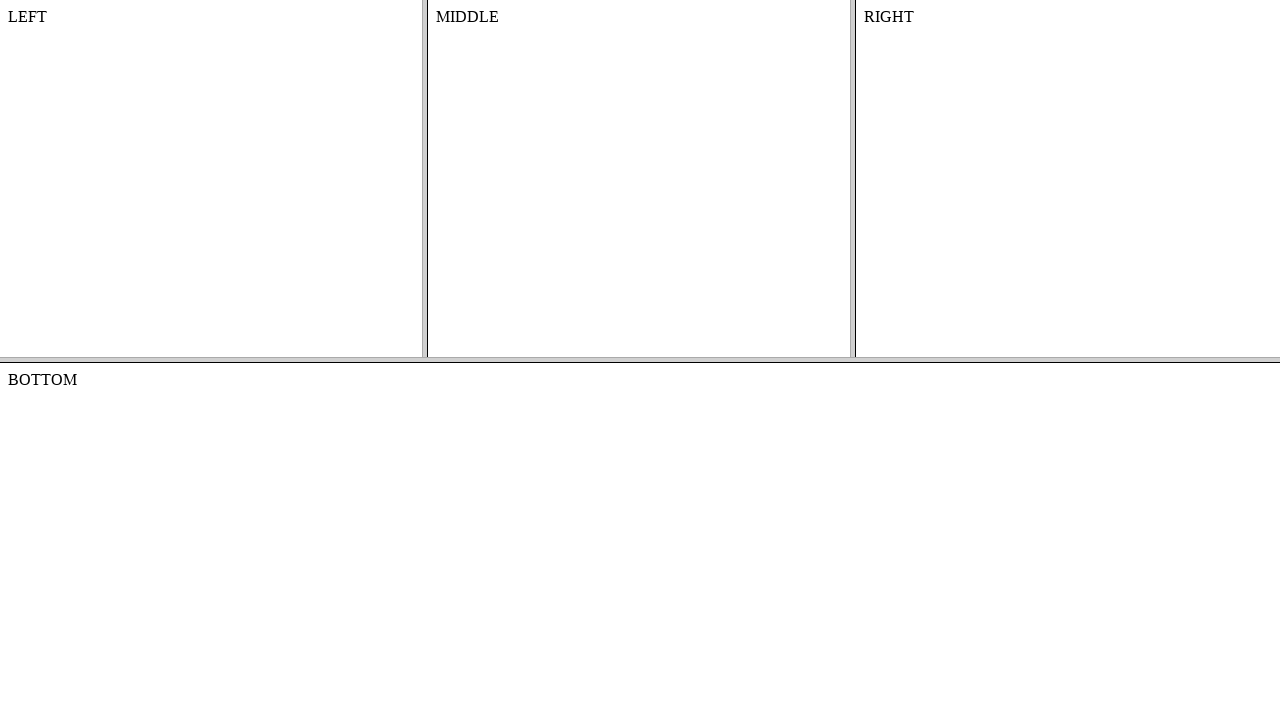

Located and switched to middle frame within top frame
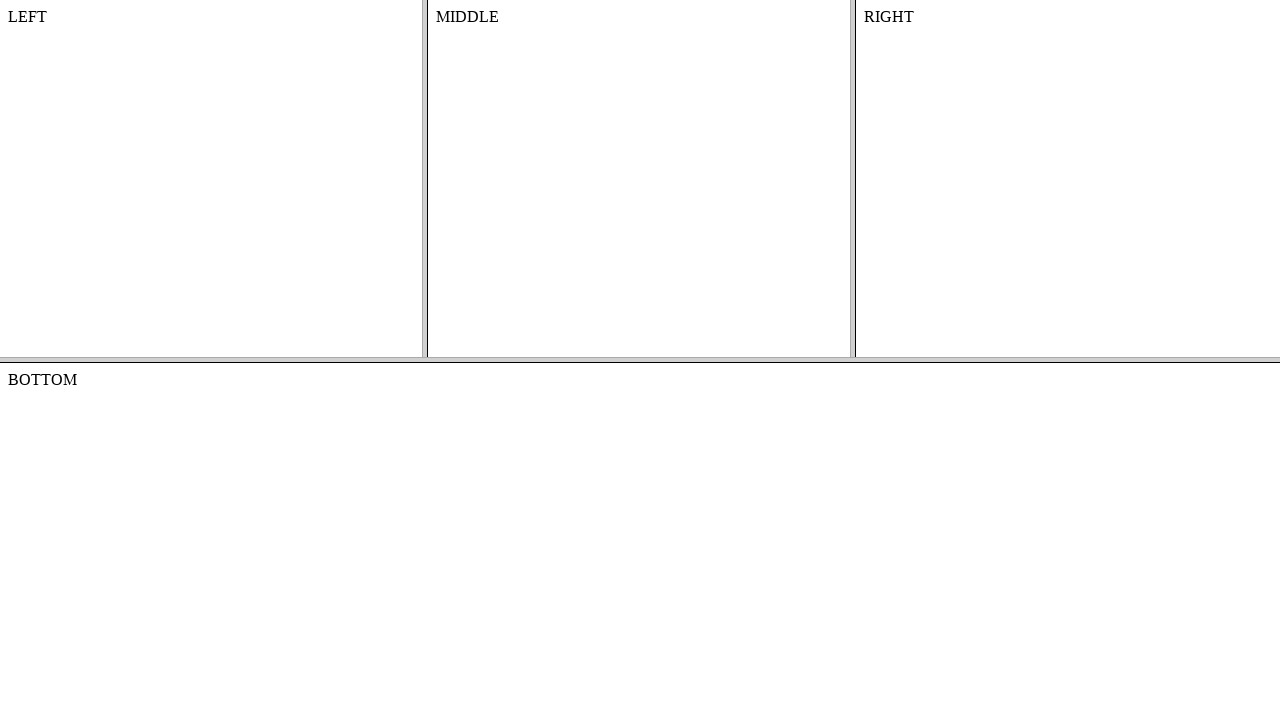

Located content element in middle frame
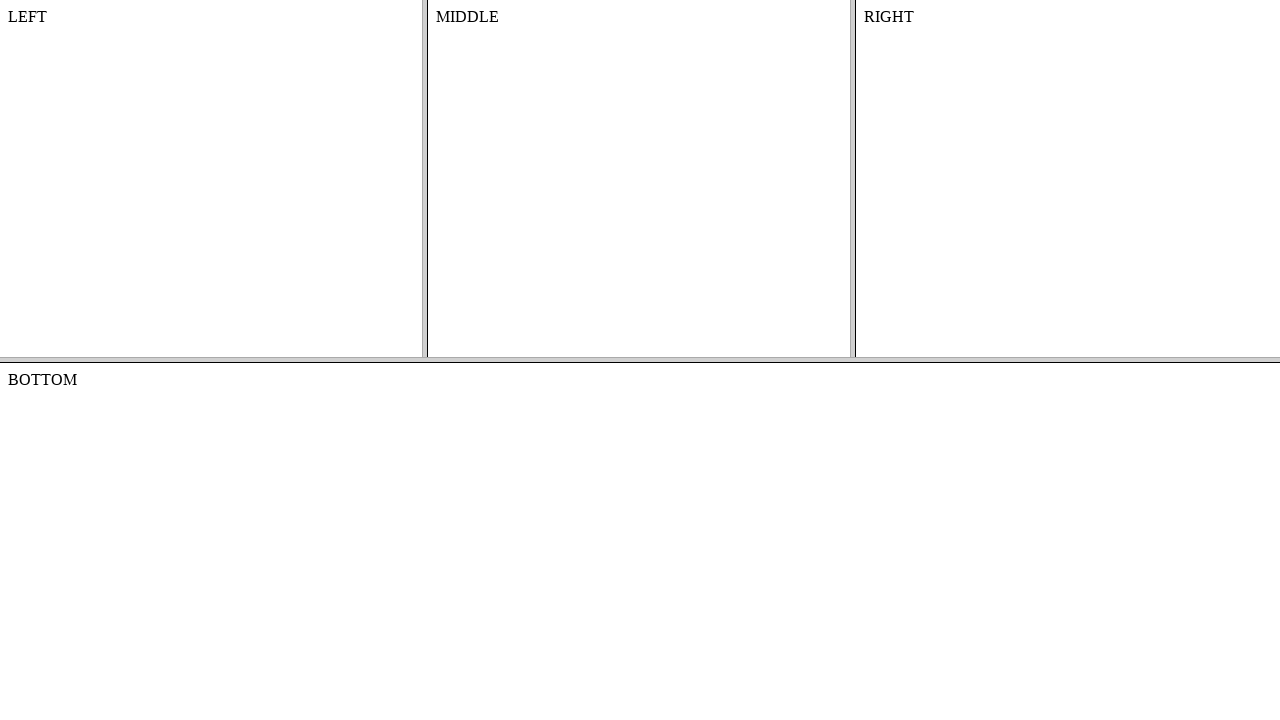

Content element is now visible and ready
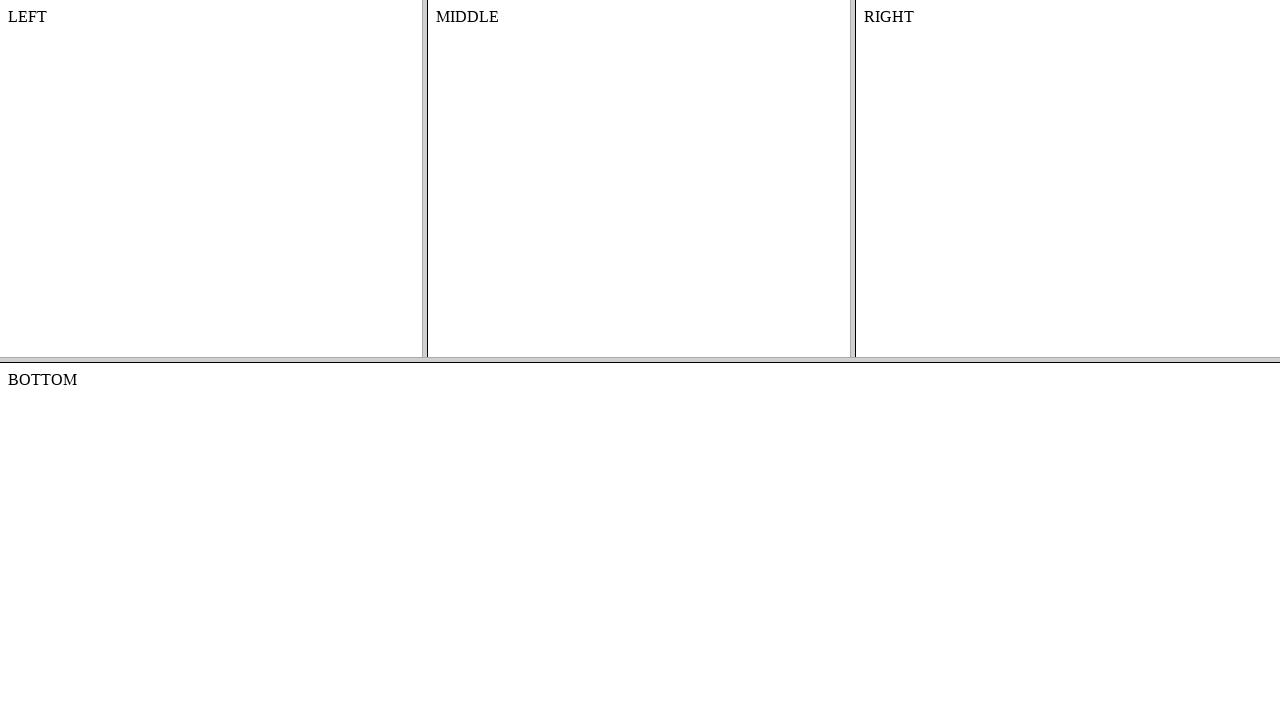

Retrieved text content from middle frame to verify content is accessible
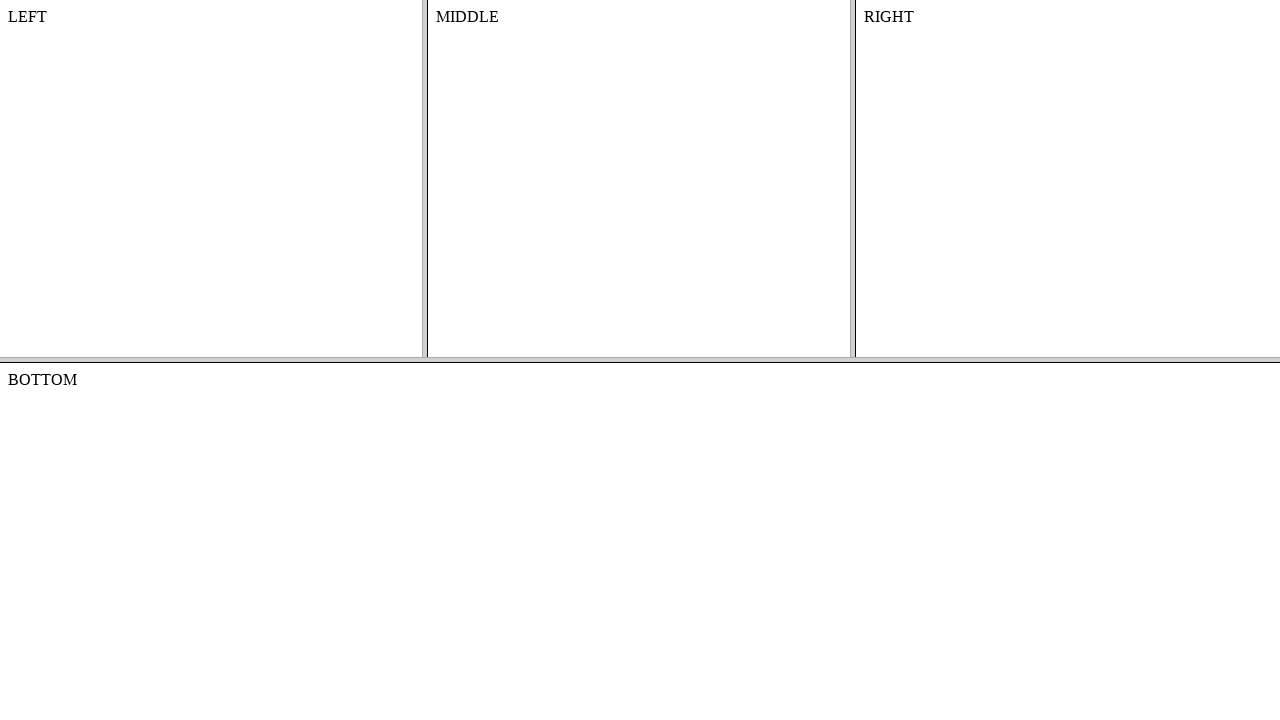

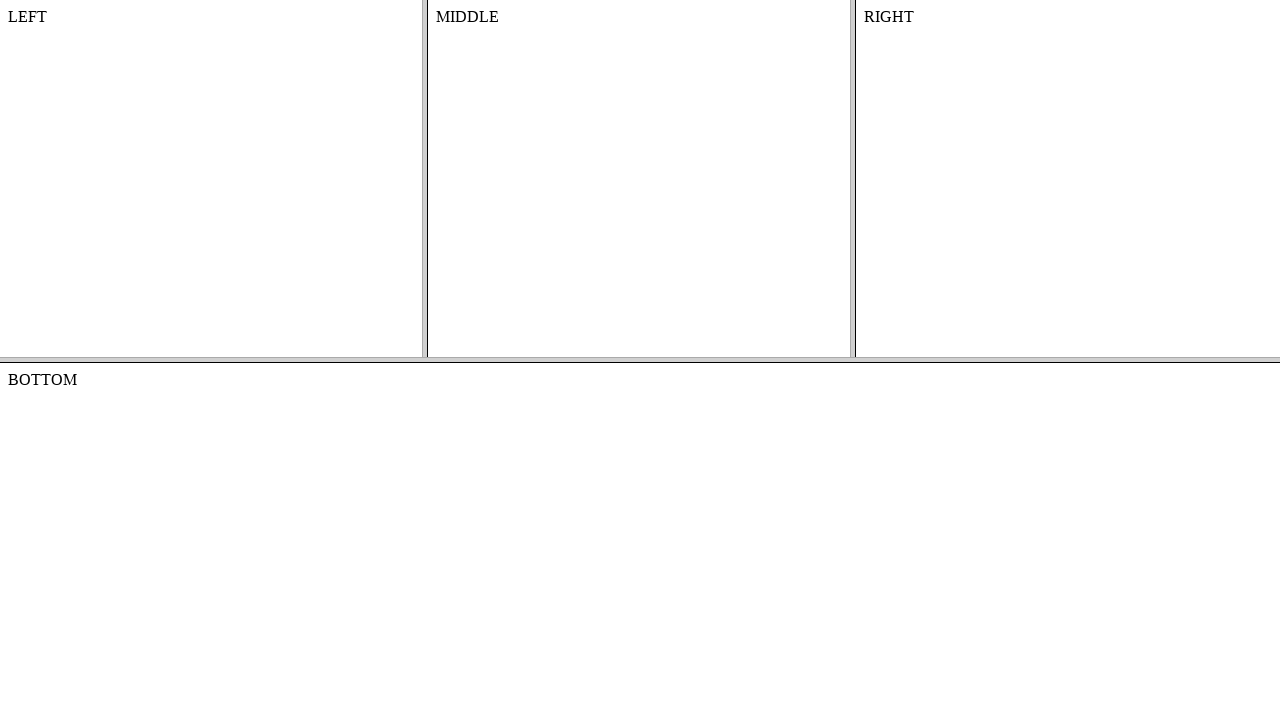